Tests JavaScript confirm dialog handling by clicking a button to trigger a confirm popup and dismissing it (clicking Cancel), then verifying the result message

Starting URL: https://the-internet.herokuapp.com/javascript_alerts

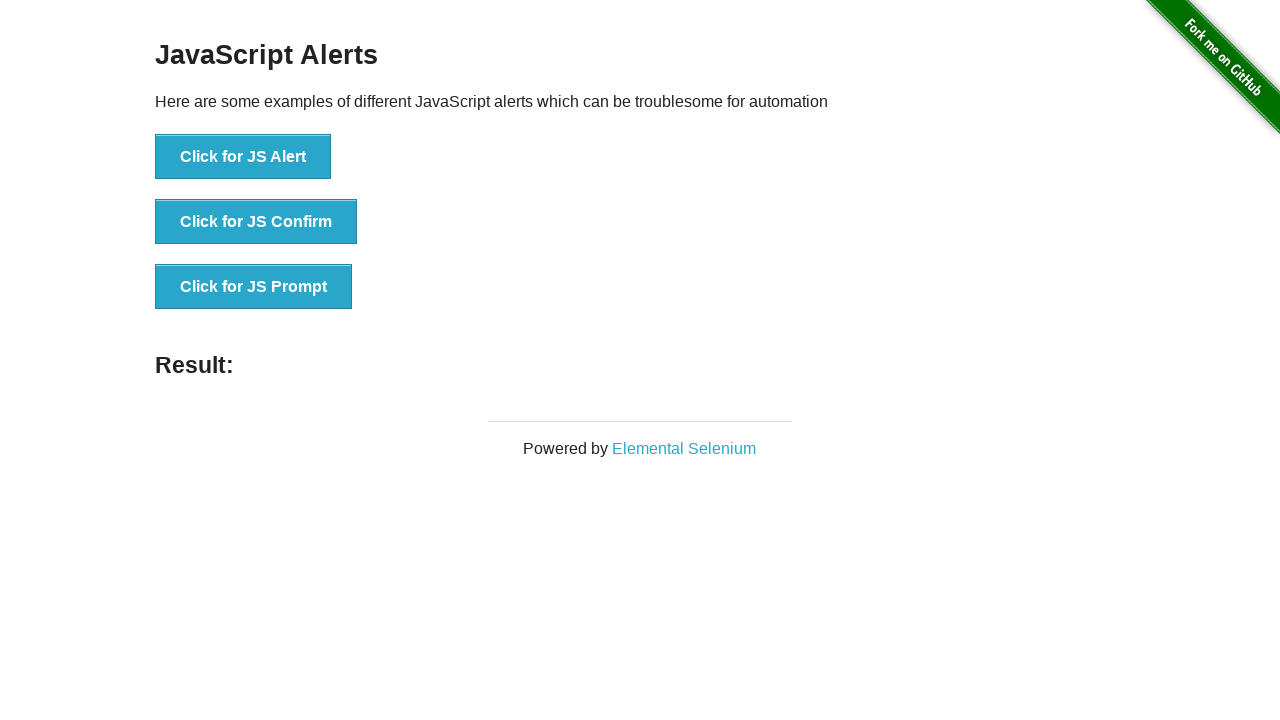

Navigated to JavaScript alerts page
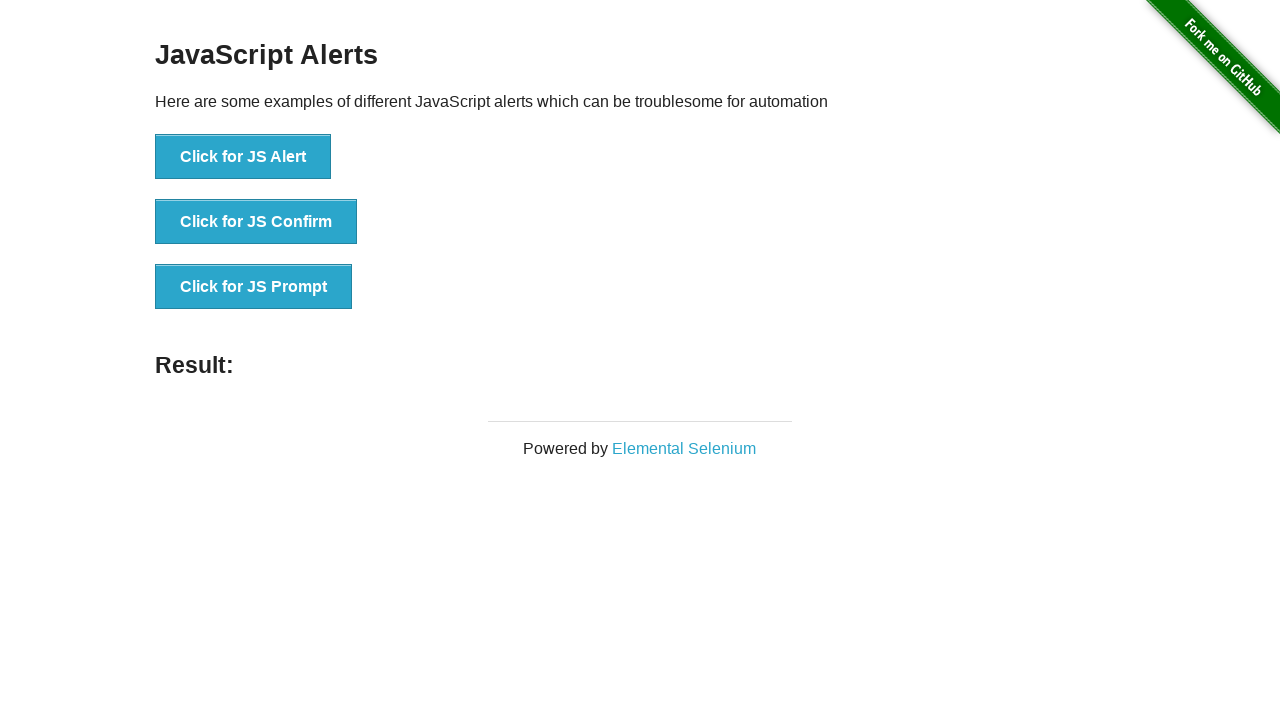

Clicked button to trigger confirm dialog at (256, 222) on //button[@onclick="jsConfirm()"]
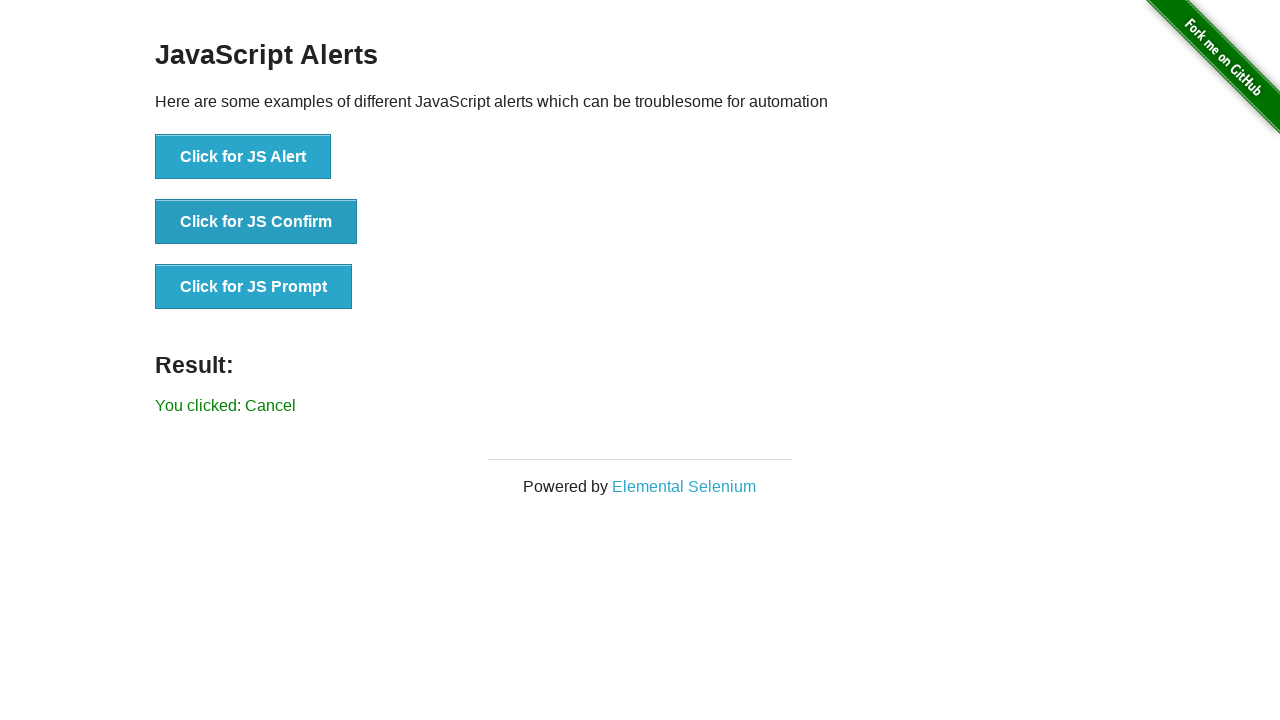

Set up dialog handler to dismiss confirm dialog
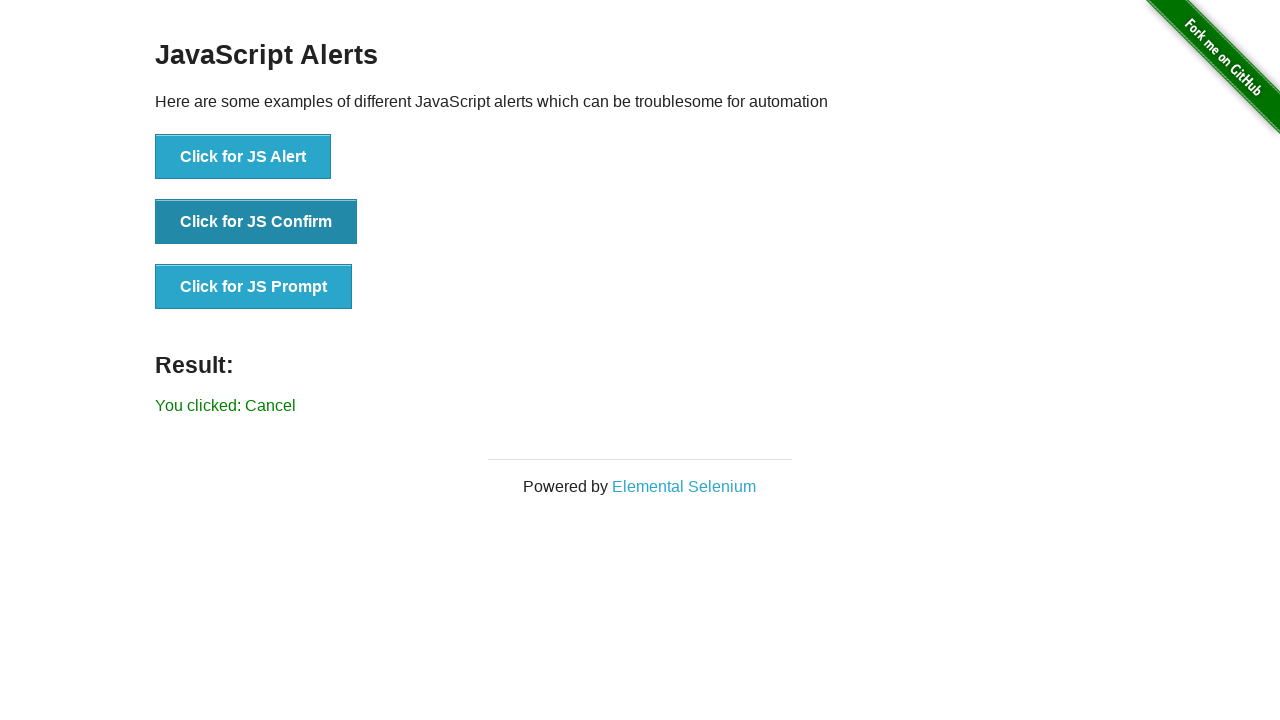

Clicked button again to trigger confirm dialog with handler active at (256, 222) on //button[@onclick="jsConfirm()"]
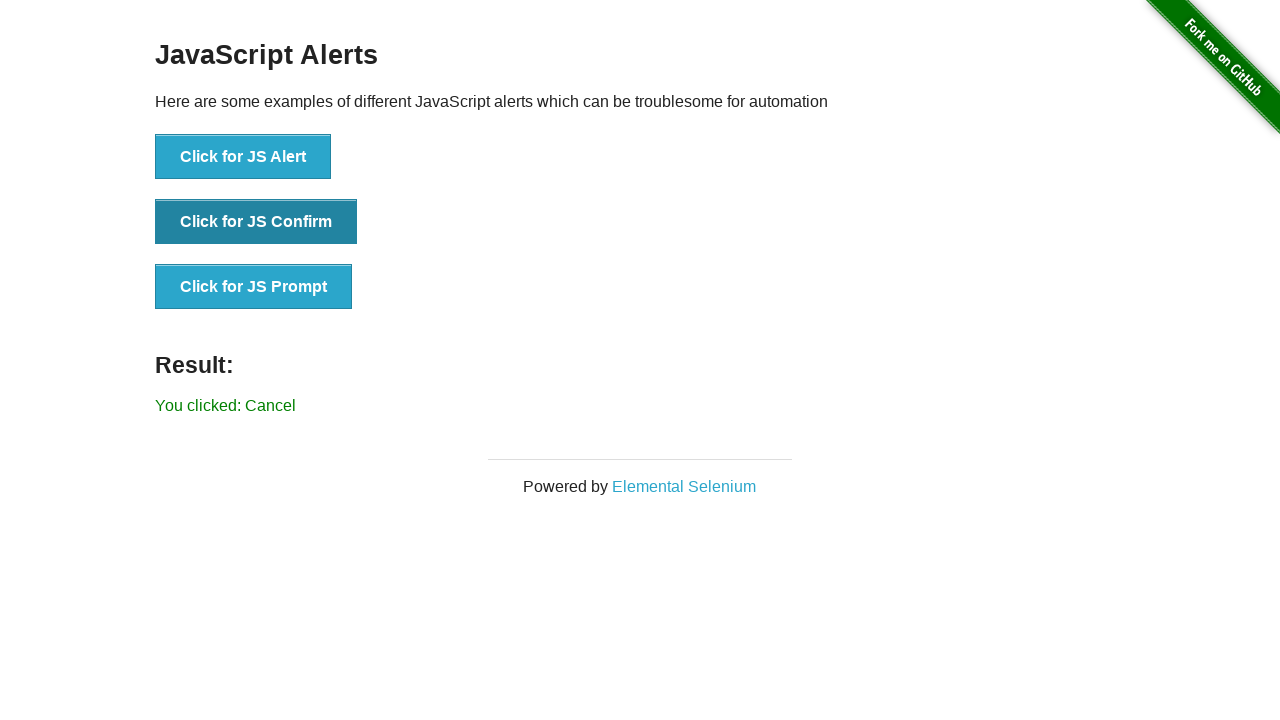

Waited for result message to appear
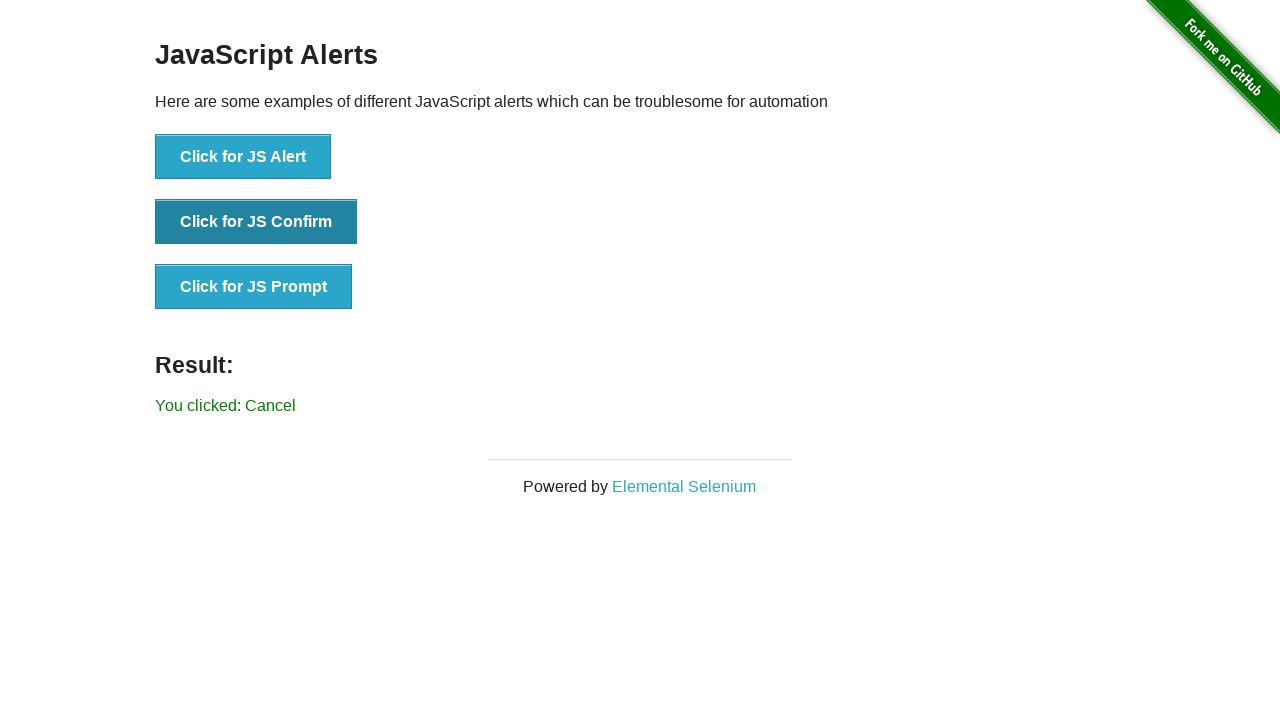

Retrieved result text: 'You clicked: Cancel'
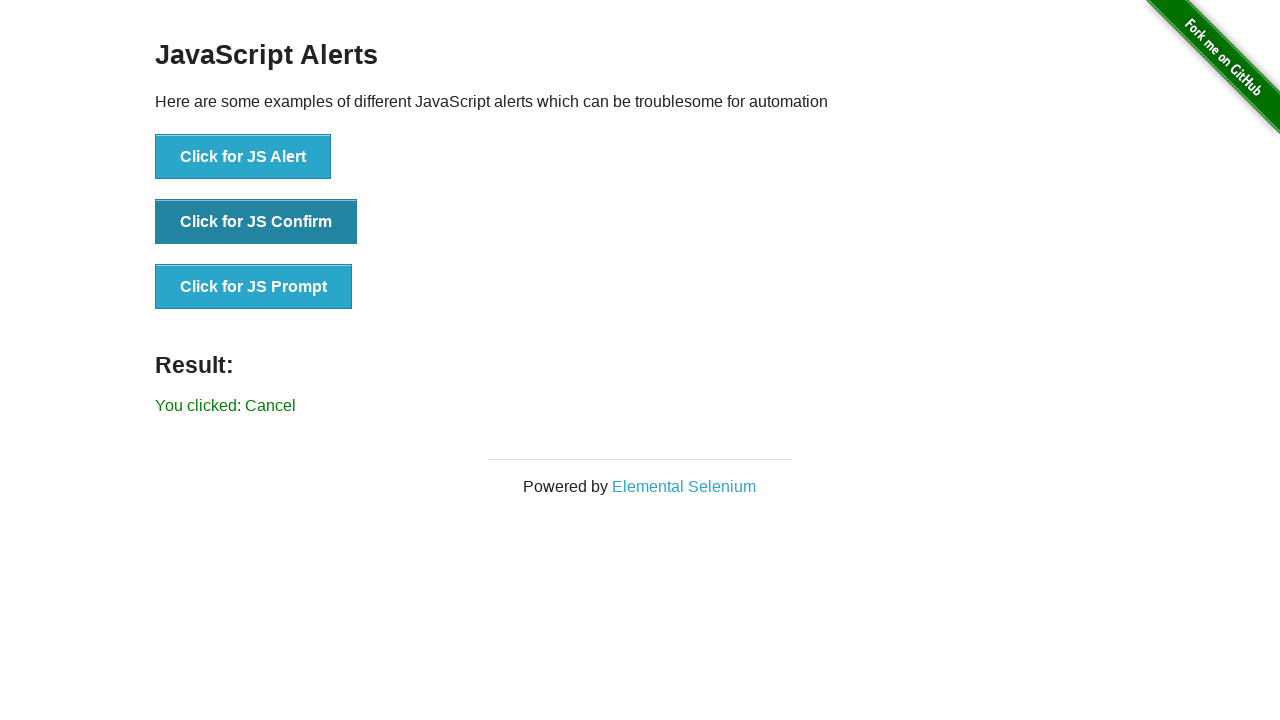

Verified result message matches expected text 'You clicked: Cancel'
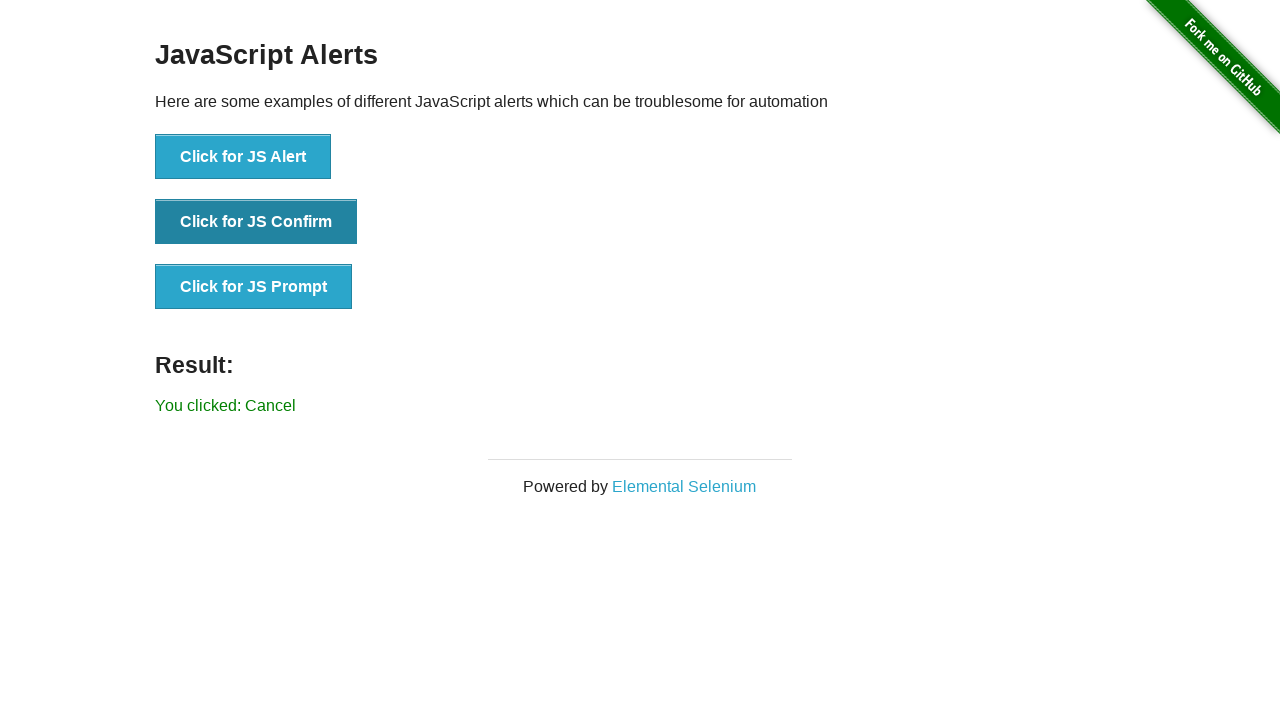

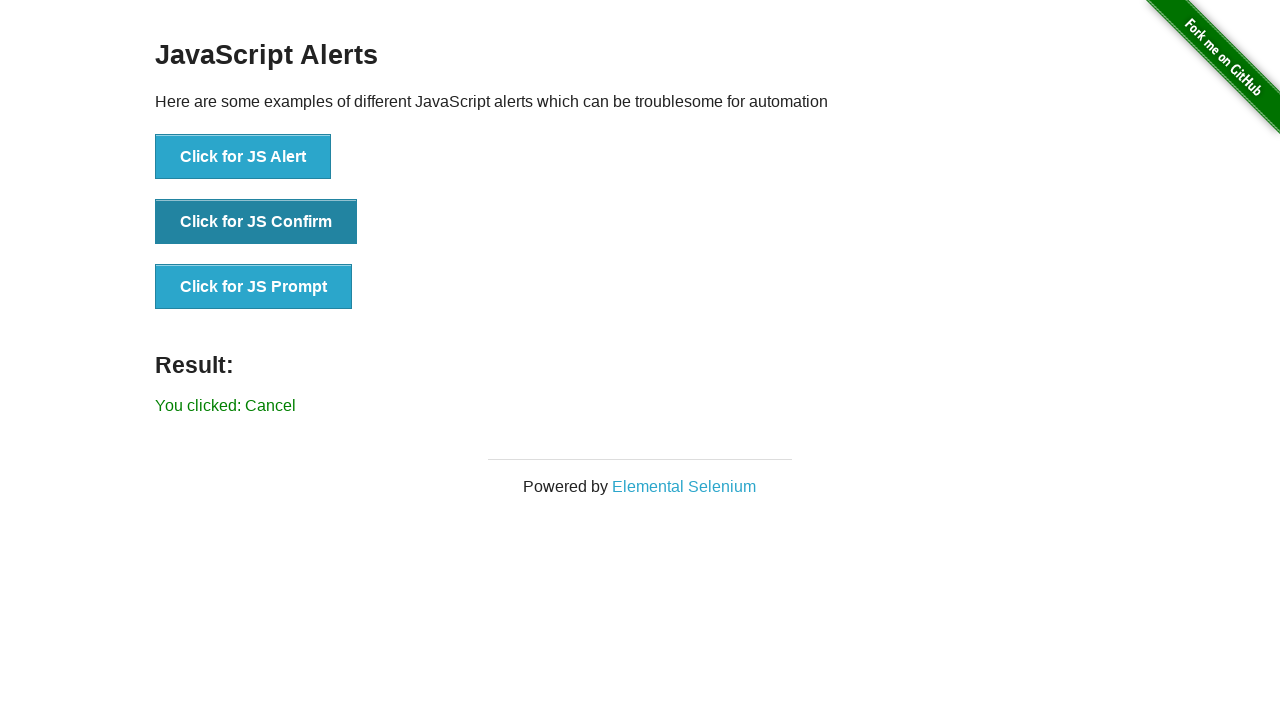